Tests right-click (context click) functionality by performing a right-click on a button and verifying the confirmation message appears

Starting URL: https://demoqa.com/buttons

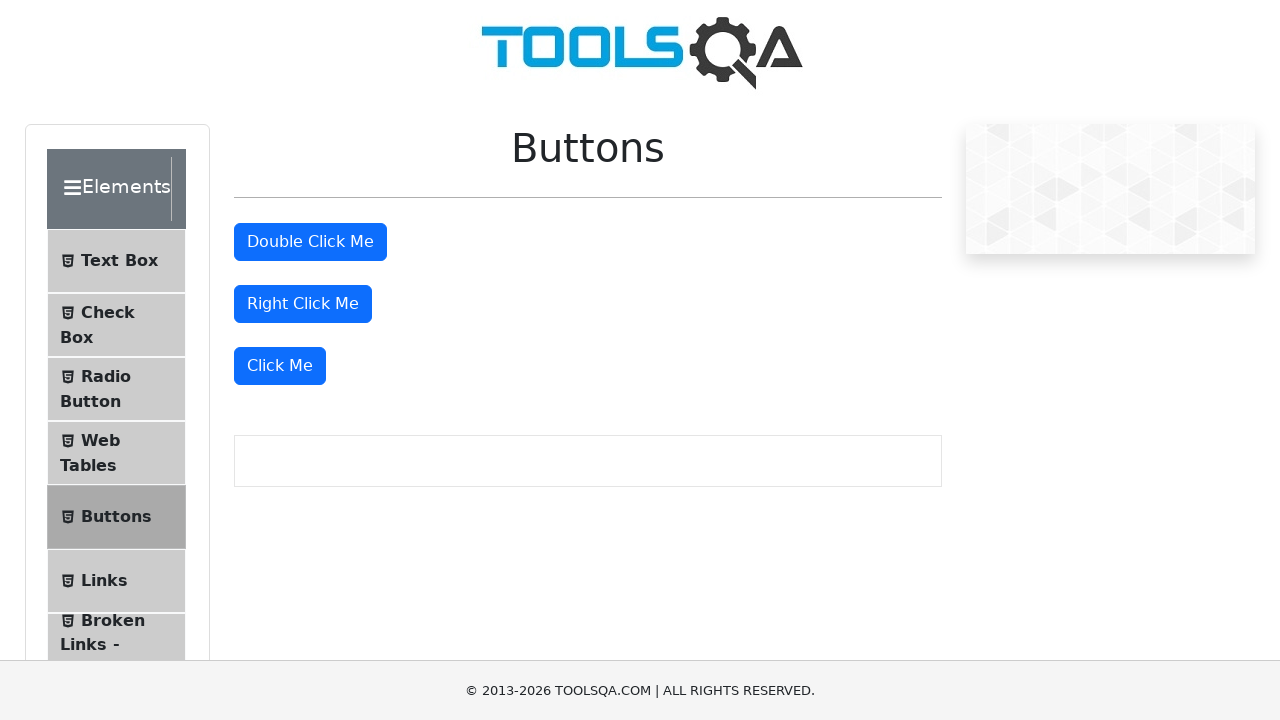

Right-clicked on the right-click button at (303, 304) on #rightClickBtn
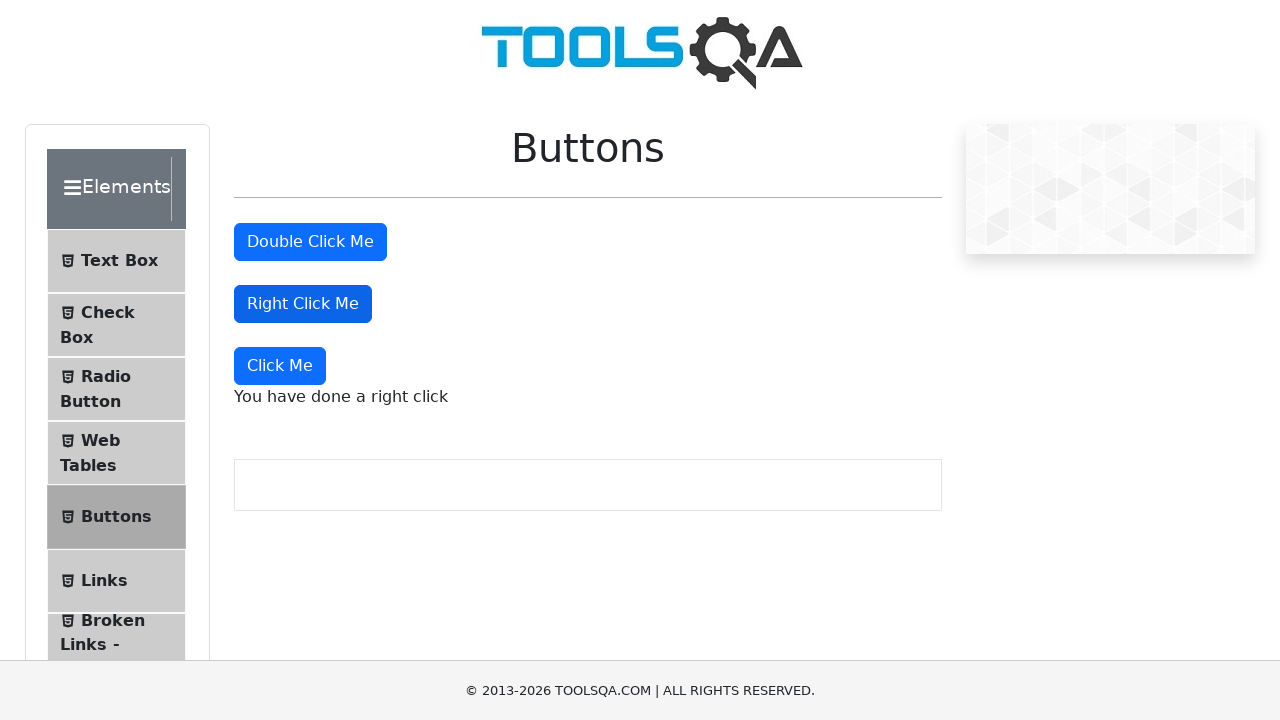

Right-click confirmation message appeared
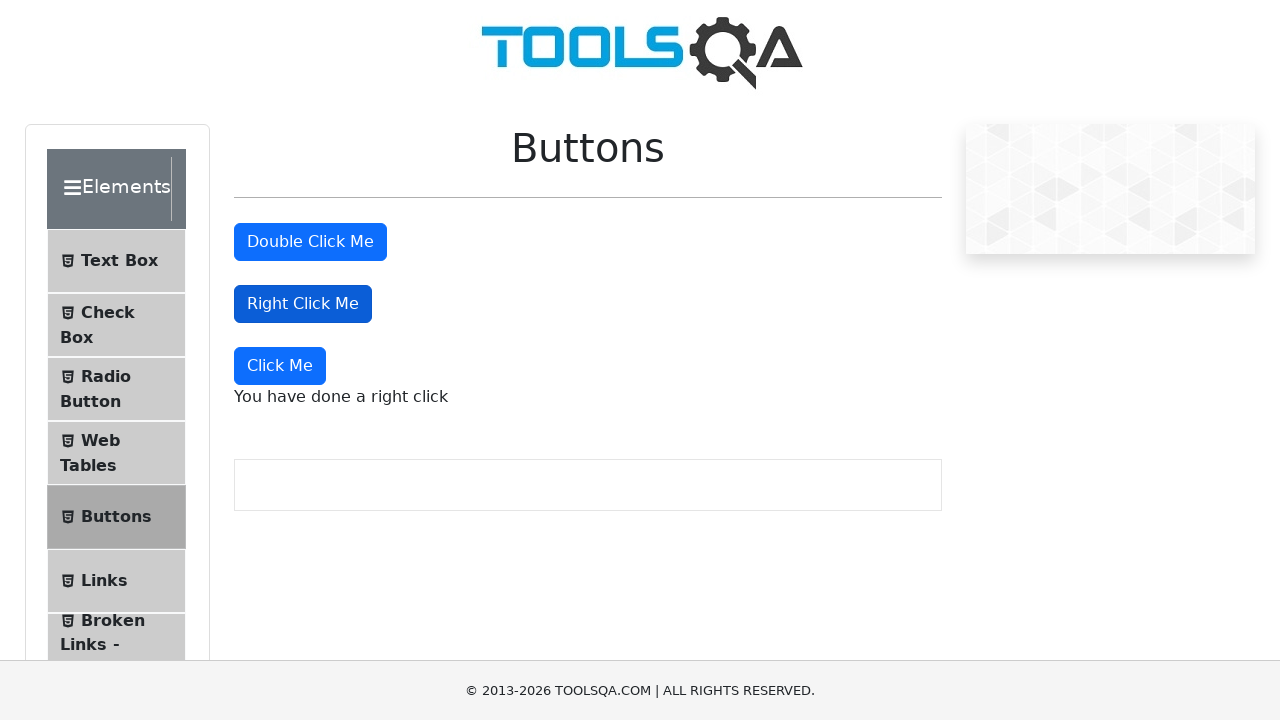

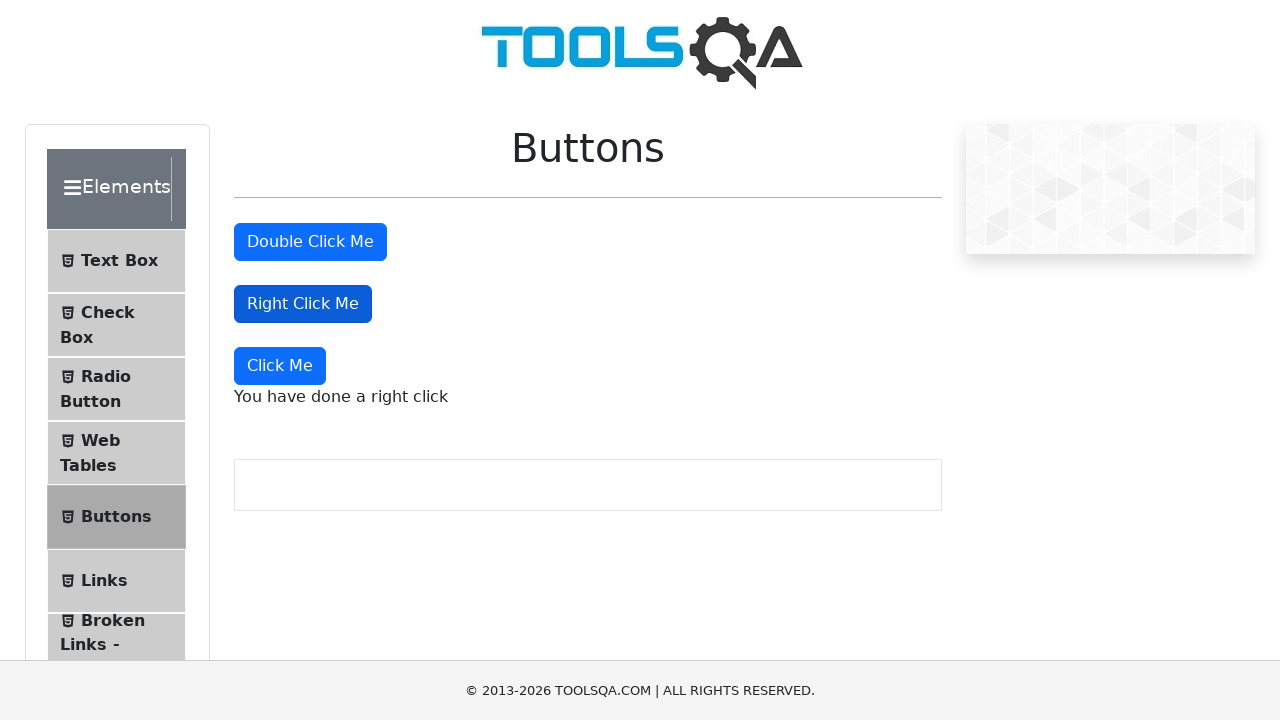